Navigates to a gallery page and verifies that the logo image in the navbar is visible and can be captured

Starting URL: https://dronjo.wopee.io/gallery.html

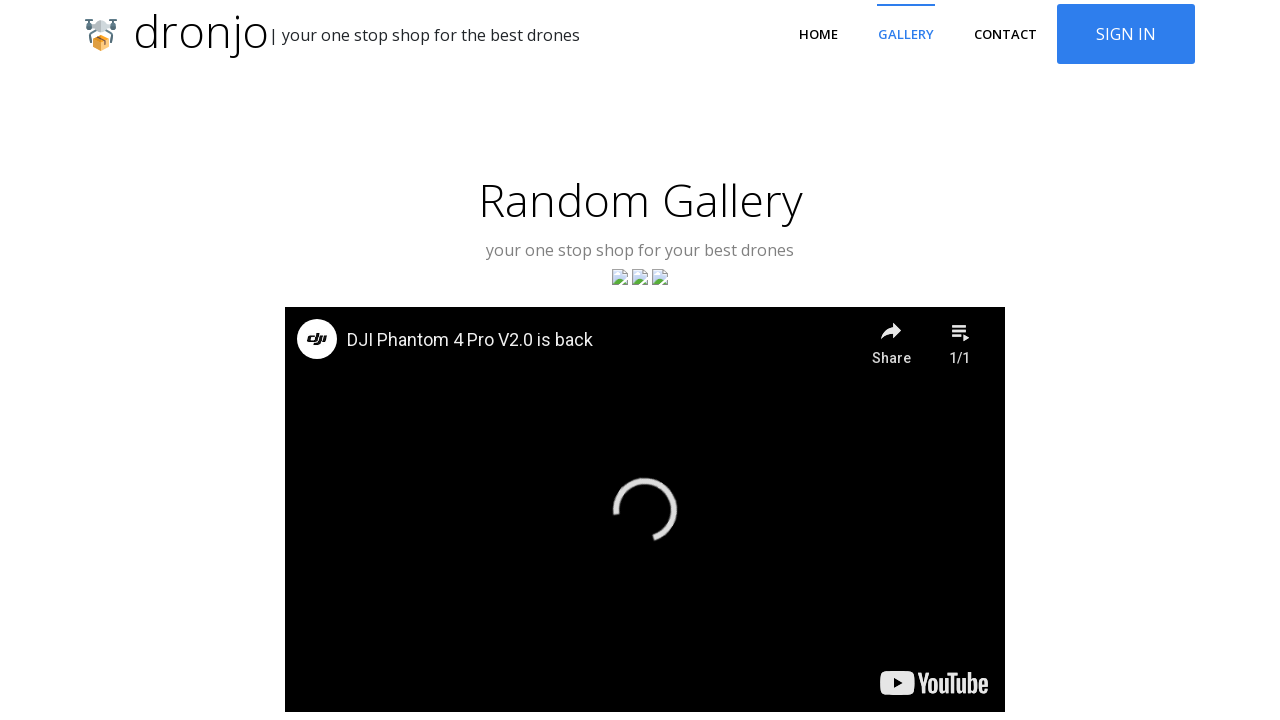

Navigated to gallery page
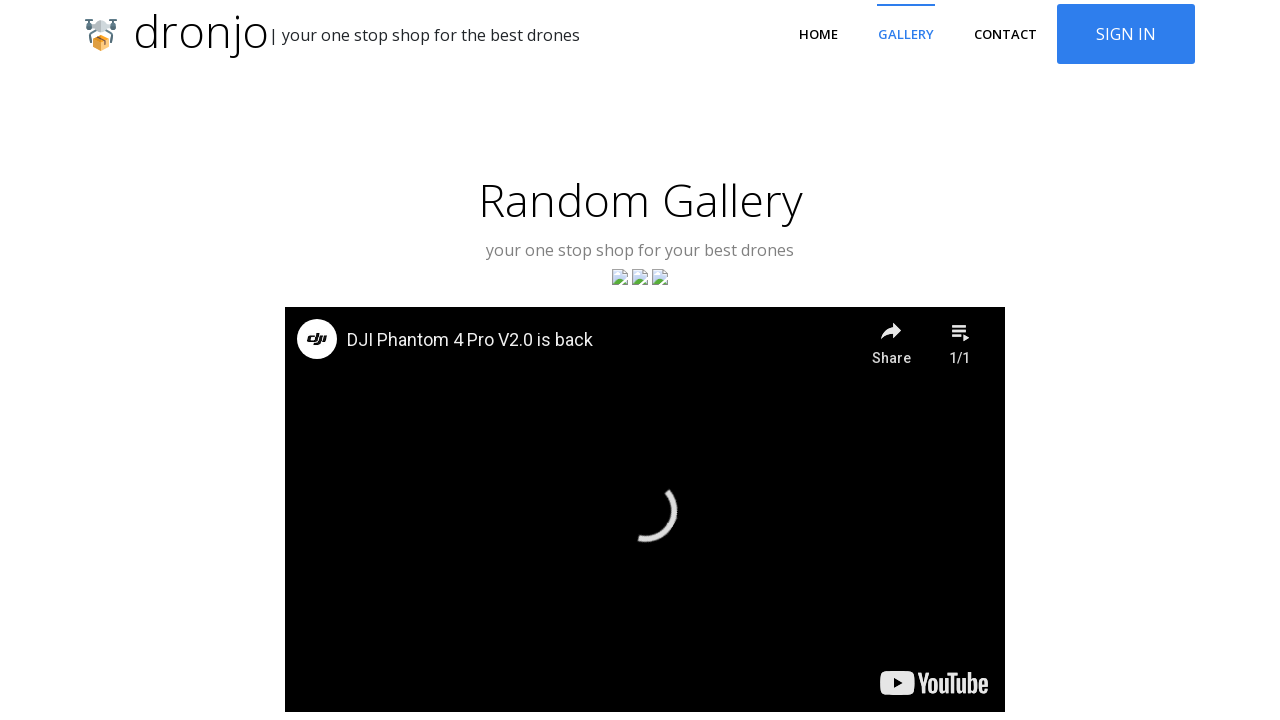

Navbar logo selector appeared in DOM
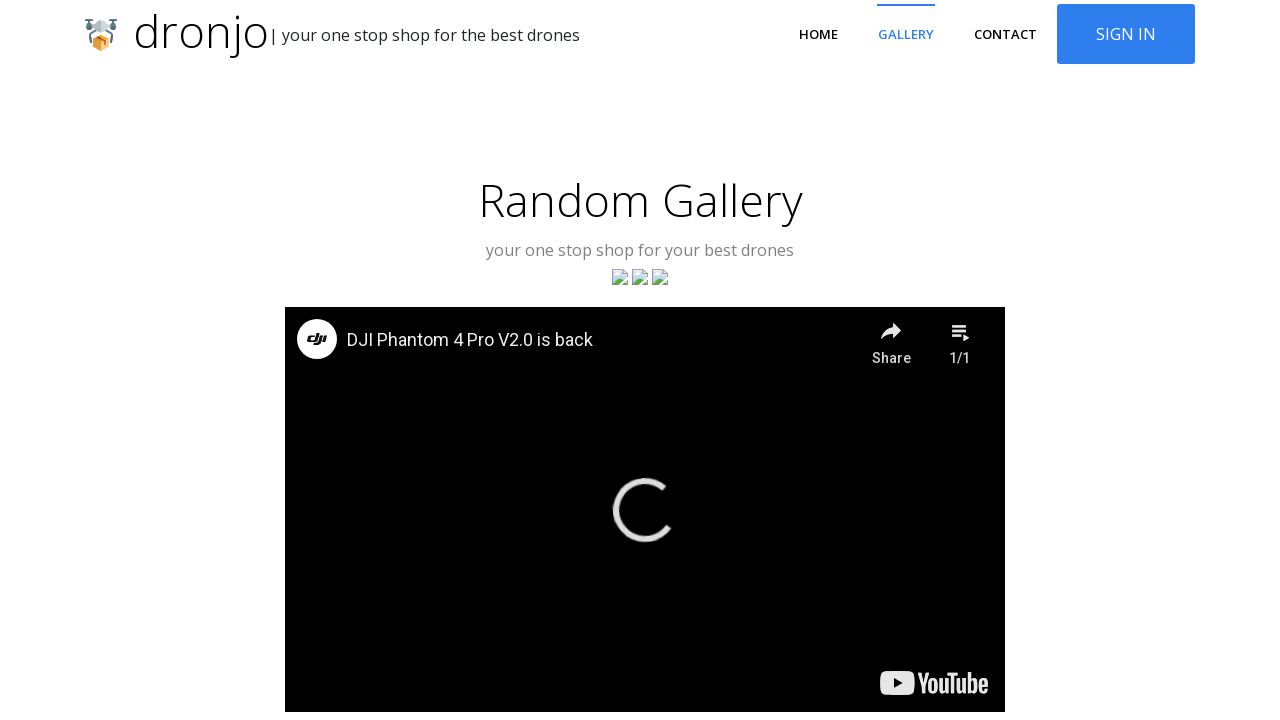

Located navbar logo image element
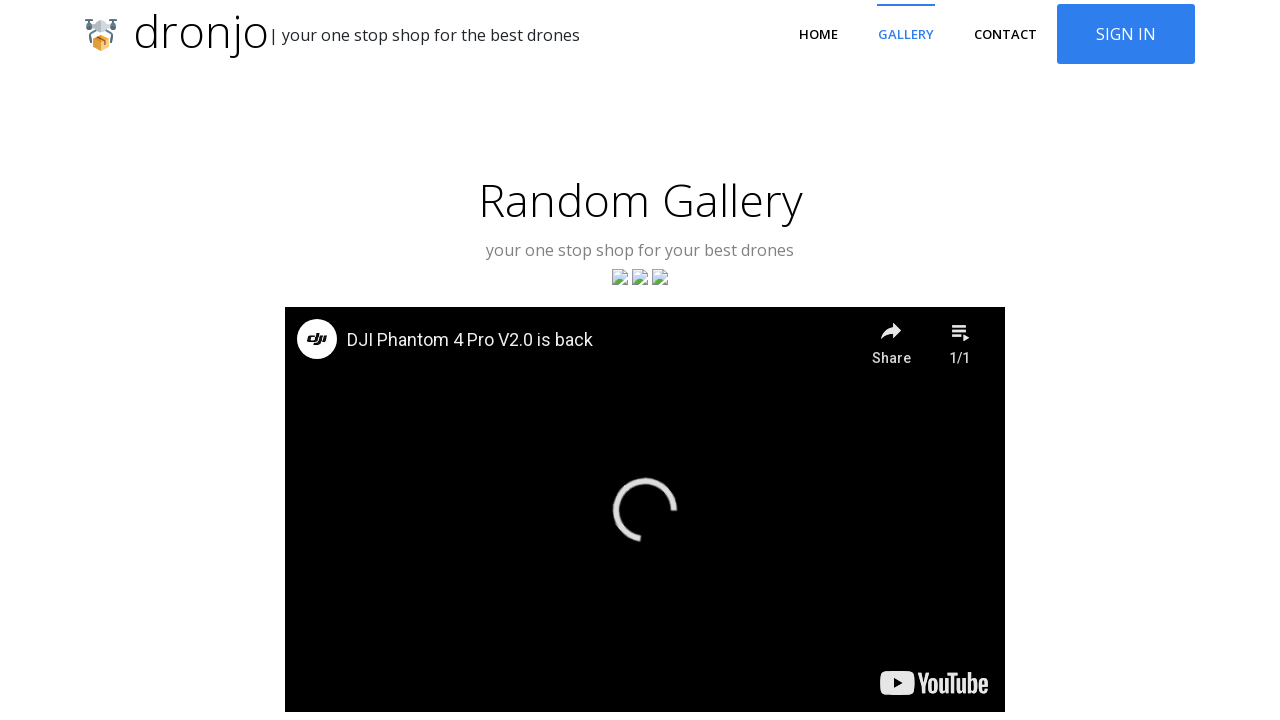

Navbar logo image is now visible
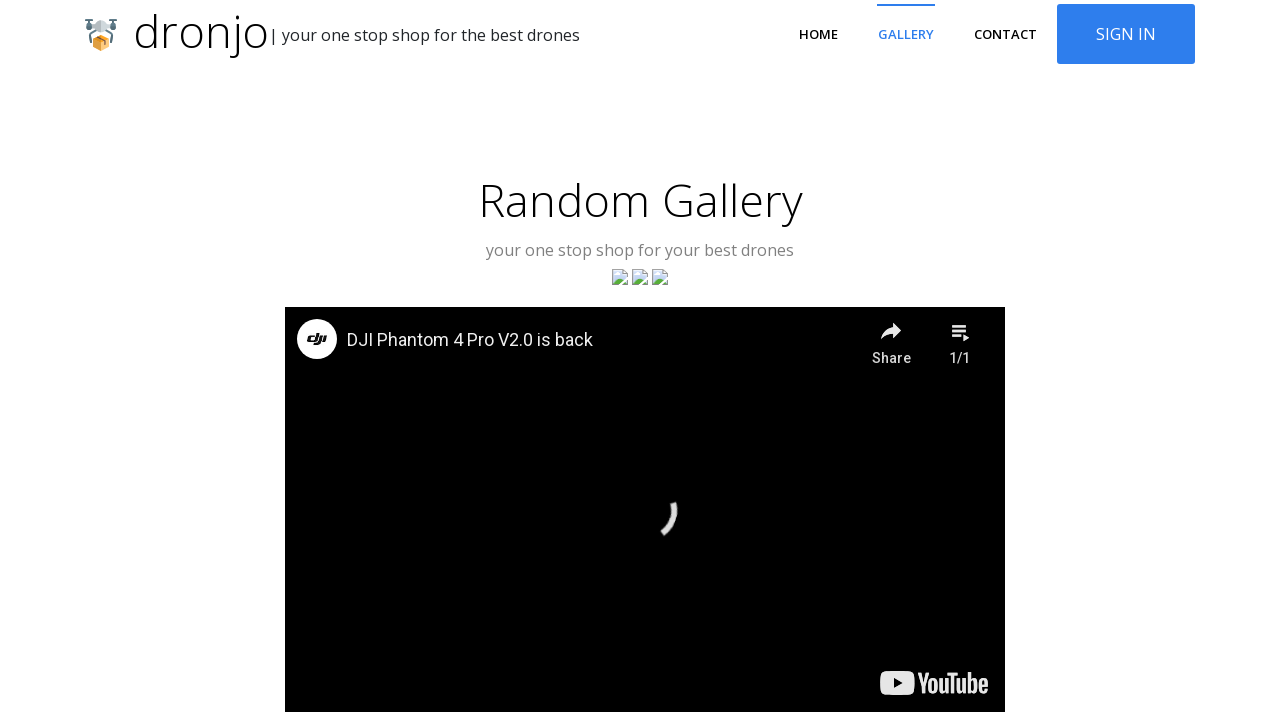

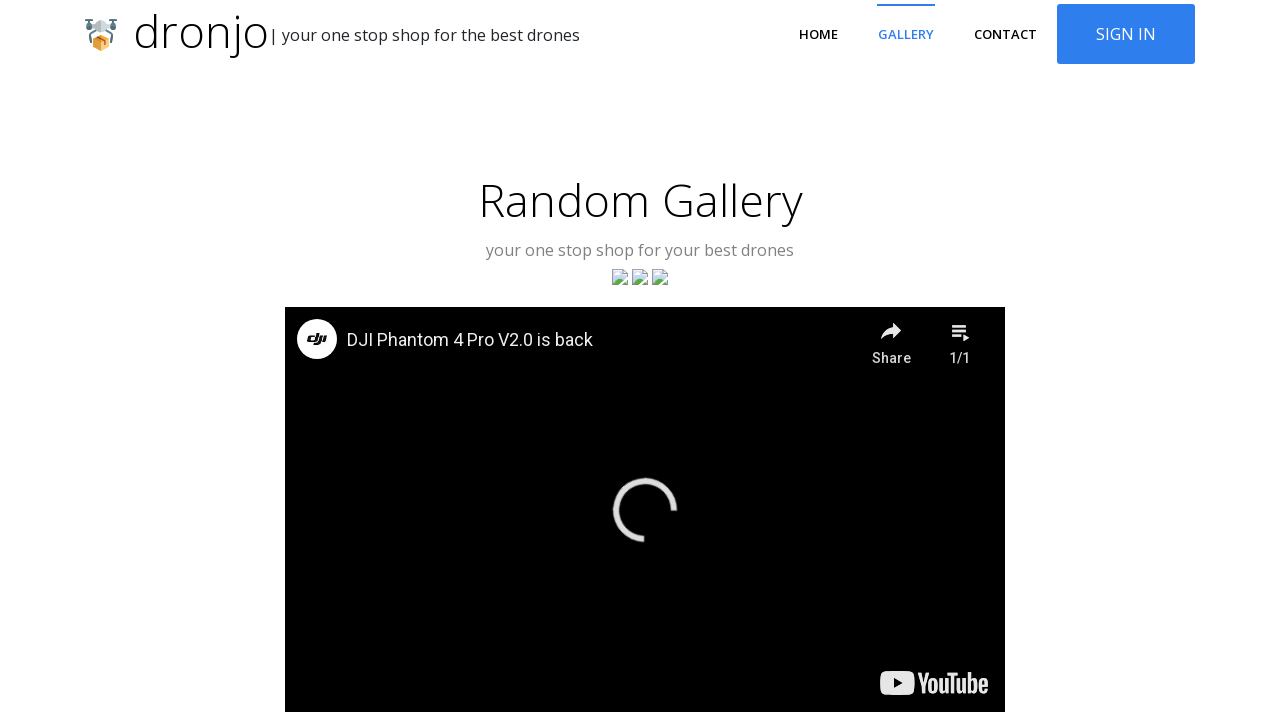